Tests hover functionality by moving the mouse over an avatar image to reveal hidden caption text

Starting URL: https://the-internet.herokuapp.com/hovers

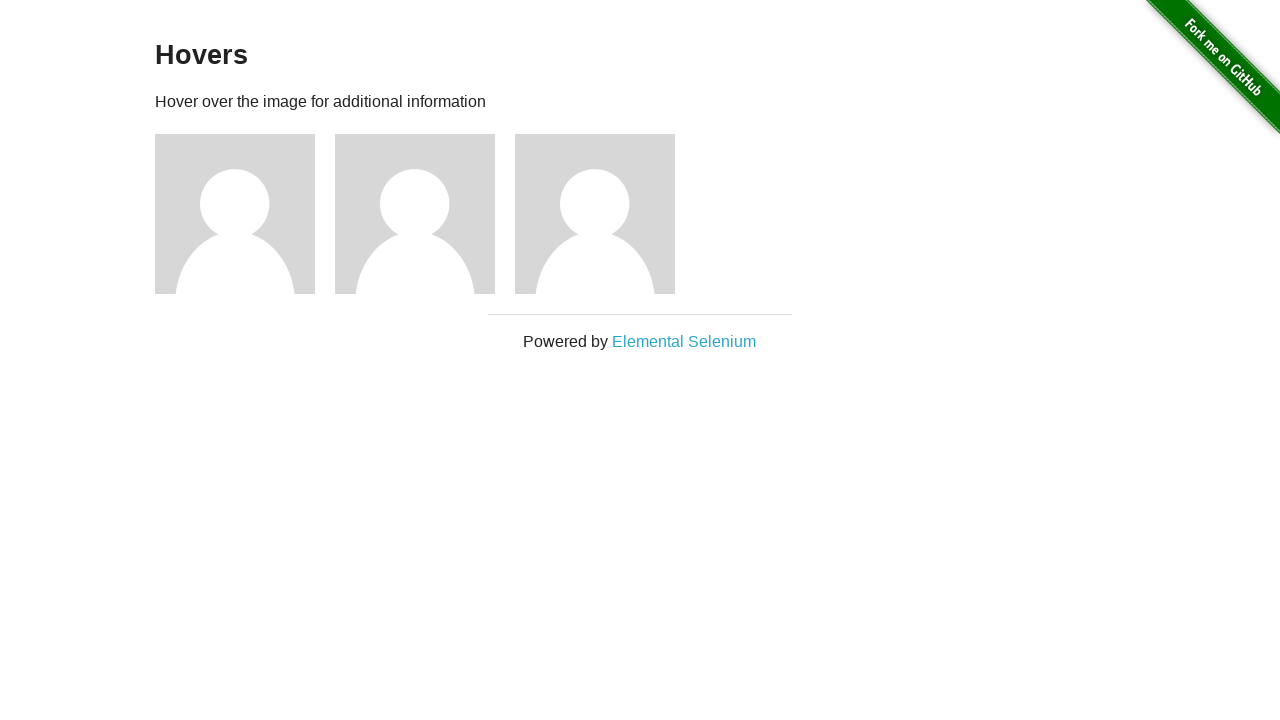

Located the first avatar figure element
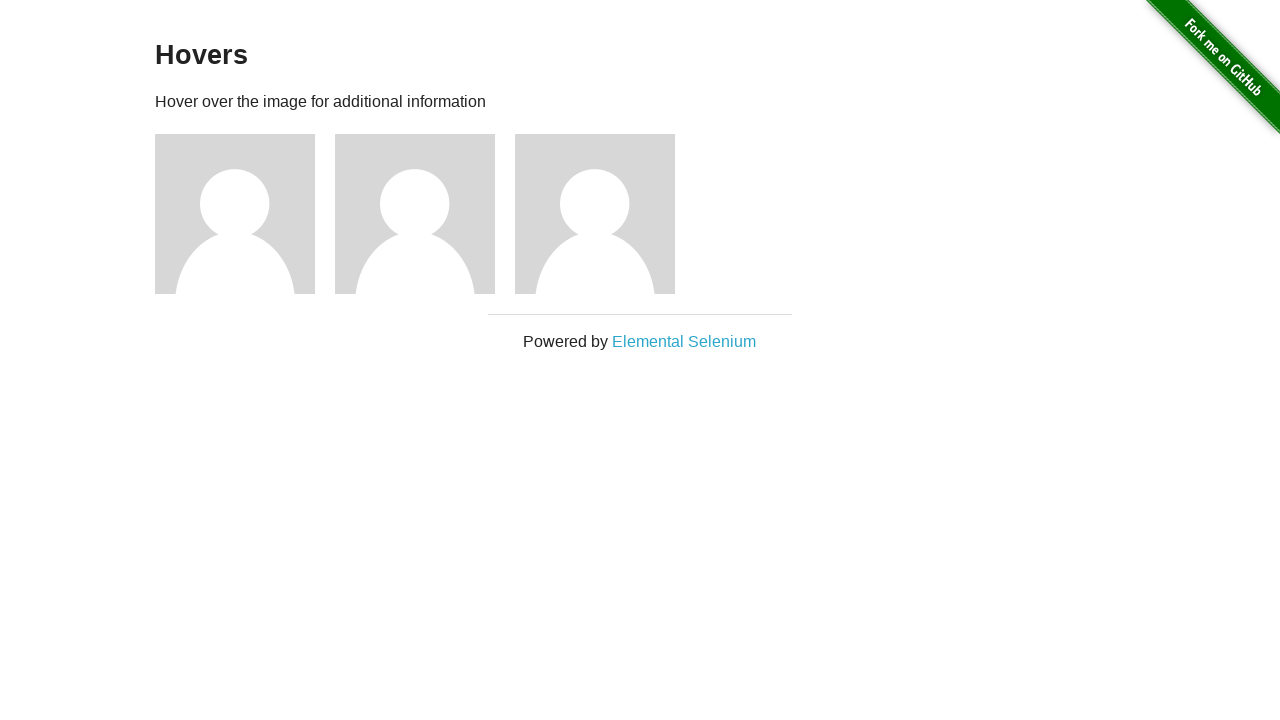

Hovered over the avatar image to reveal hidden caption at (245, 214) on (//div[@class='figure'])[1]
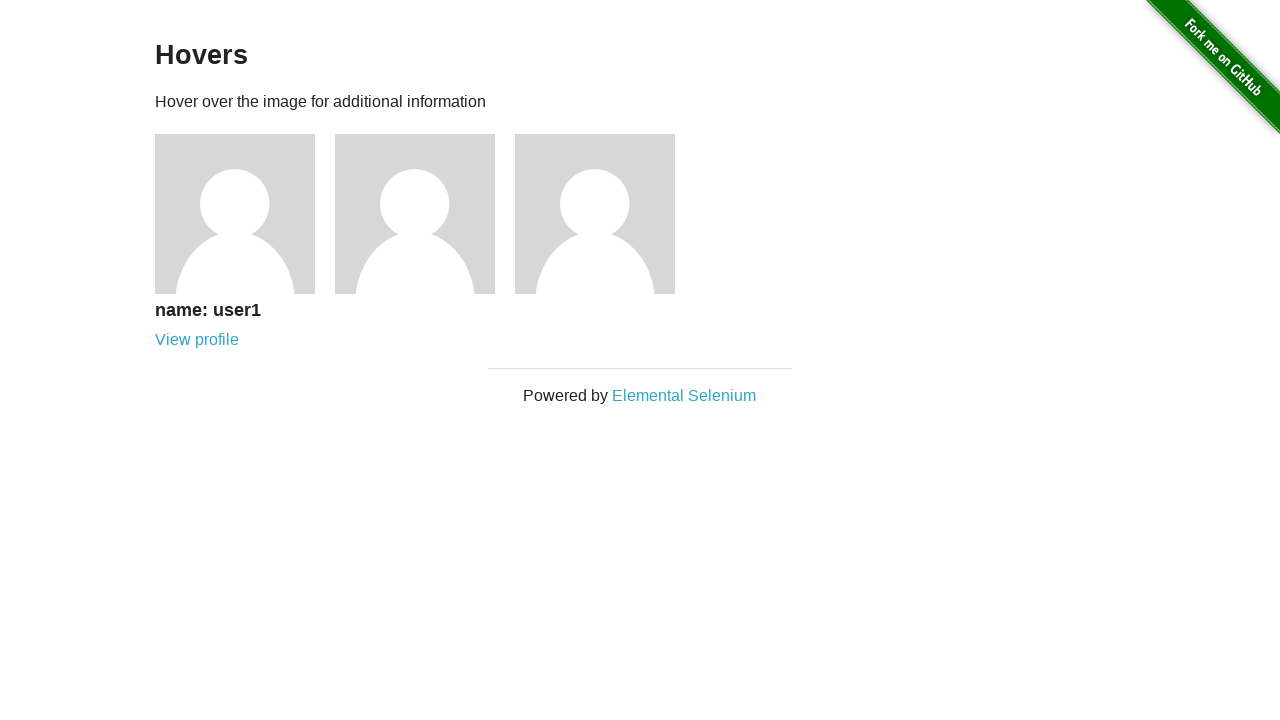

Caption text became visible after hover
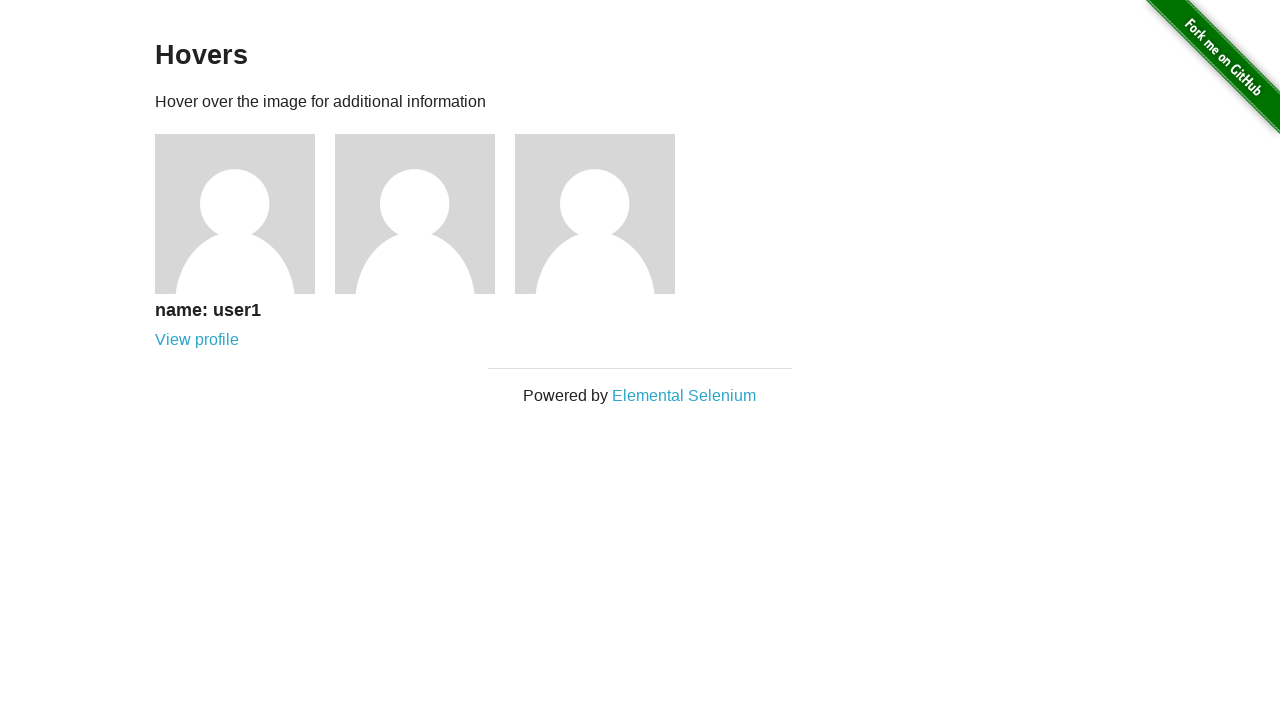

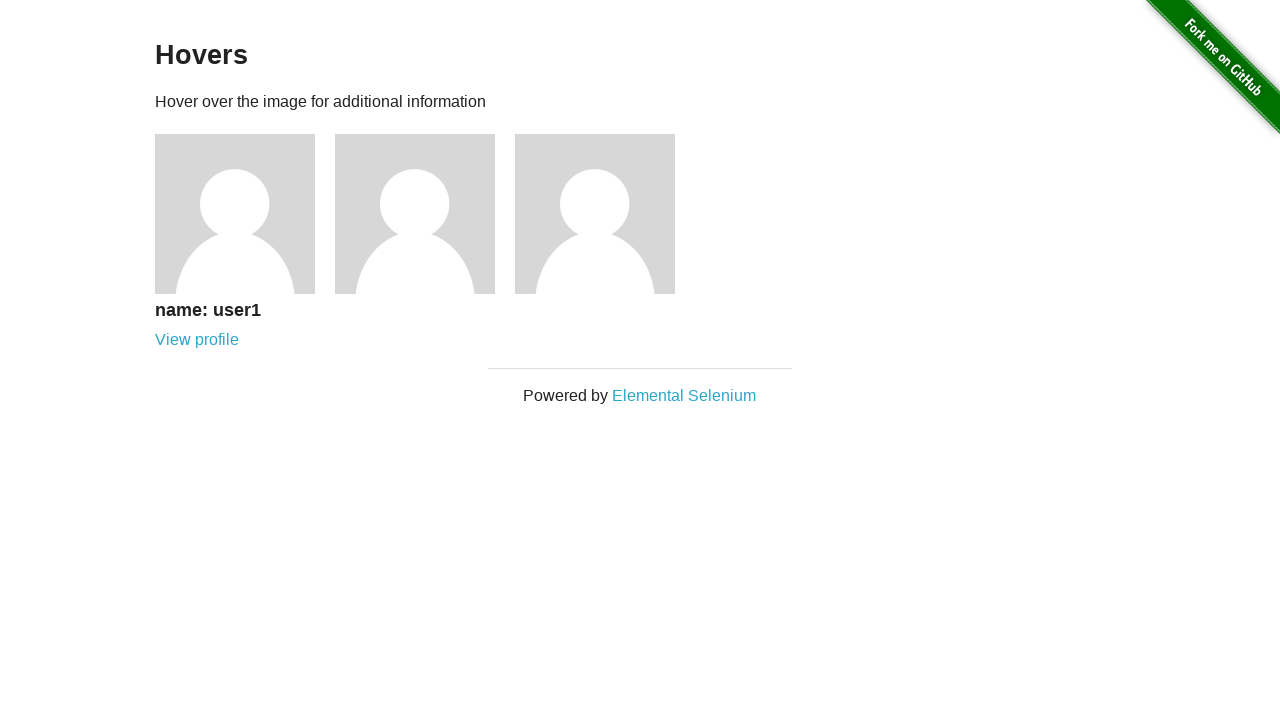